Tests that the Clear completed button is hidden when no items are completed

Starting URL: https://demo.playwright.dev/todomvc

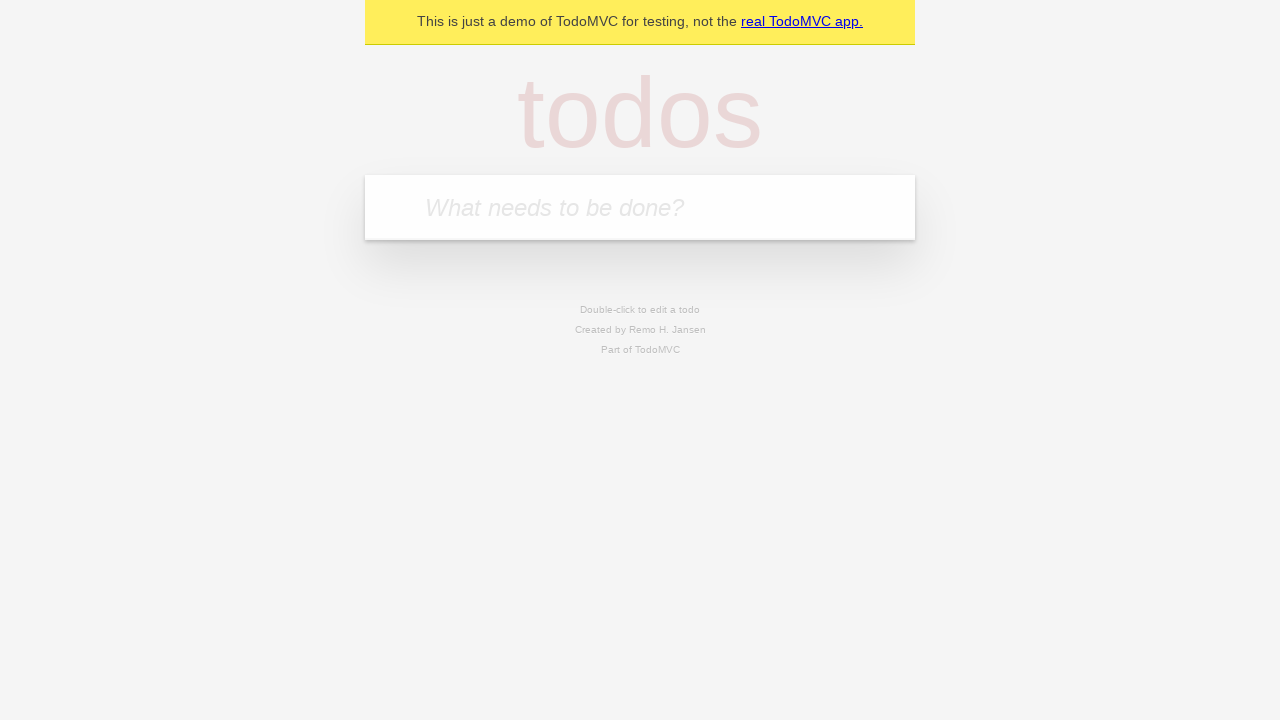

Filled new todo input with 'buy some cheese' on internal:attr=[placeholder="What needs to be done?"i]
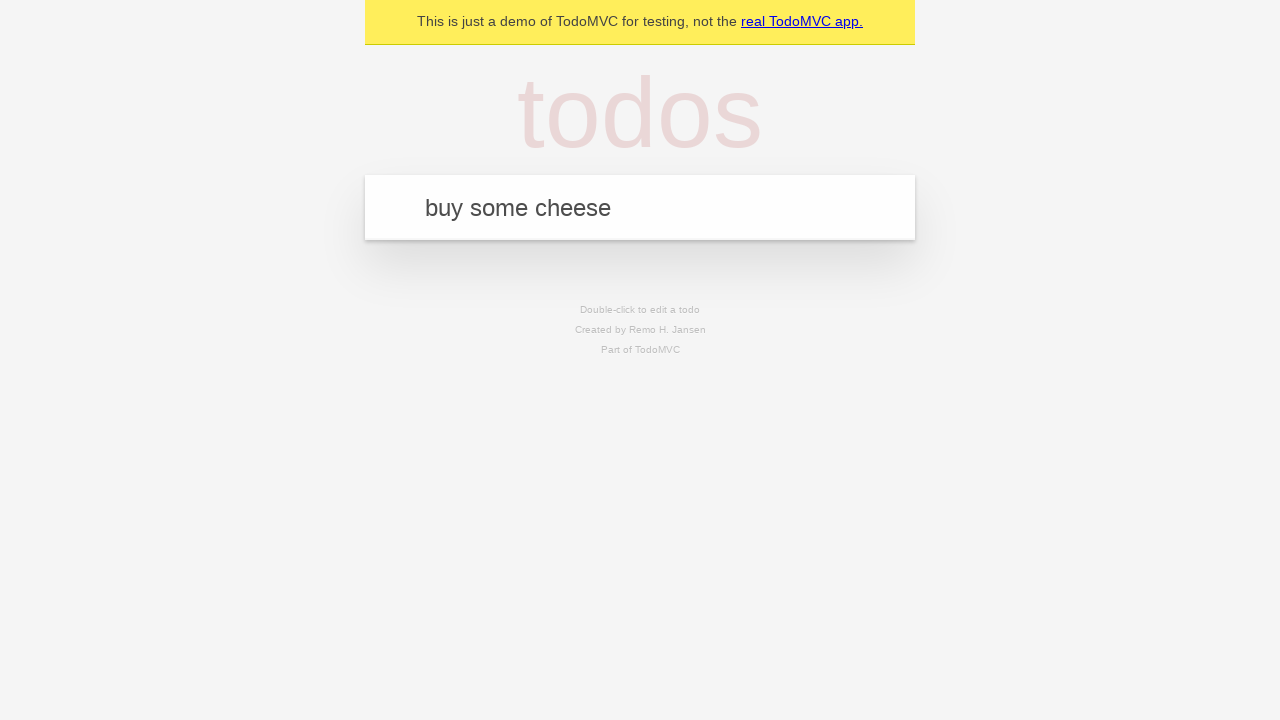

Pressed Enter to create todo 'buy some cheese' on internal:attr=[placeholder="What needs to be done?"i]
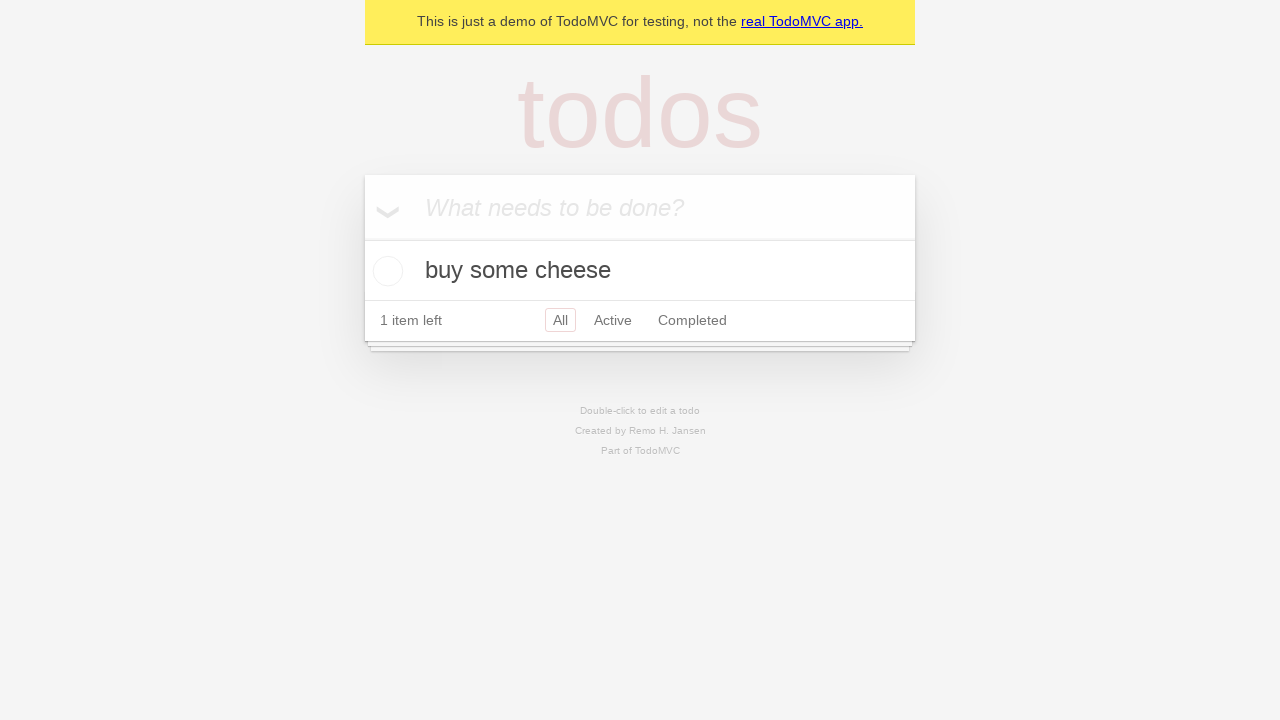

Filled new todo input with 'feed the cat' on internal:attr=[placeholder="What needs to be done?"i]
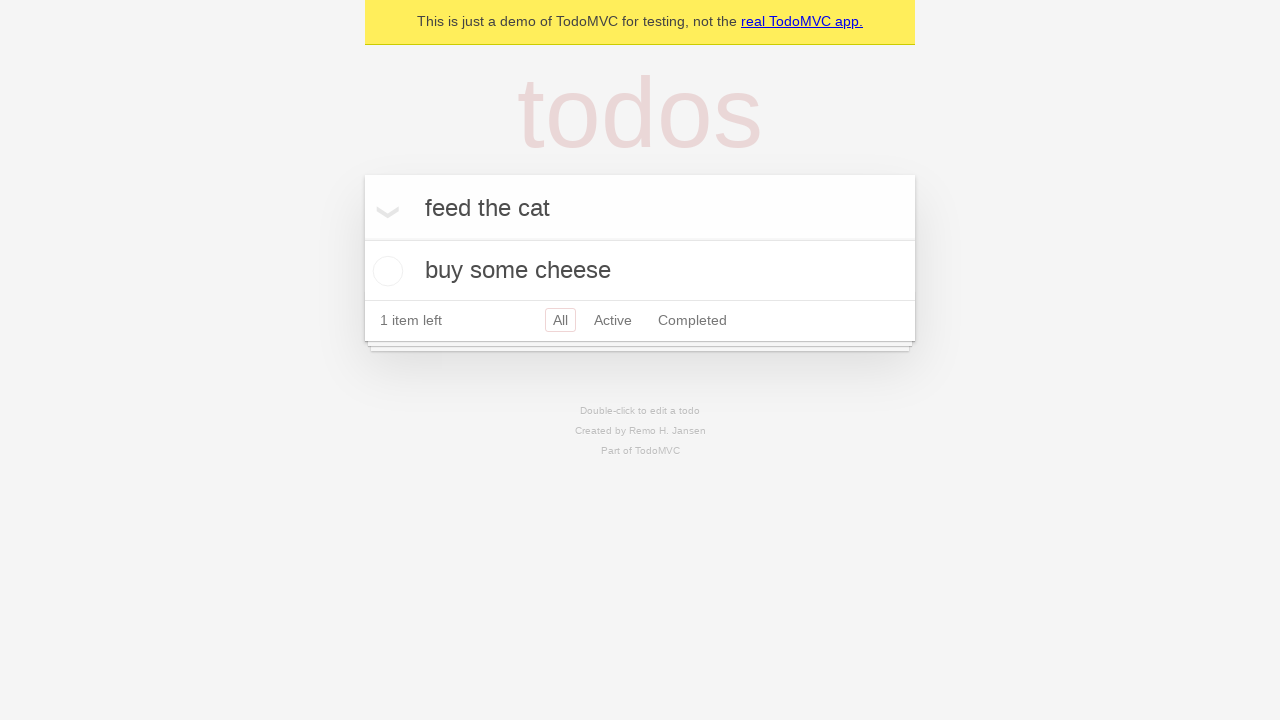

Pressed Enter to create todo 'feed the cat' on internal:attr=[placeholder="What needs to be done?"i]
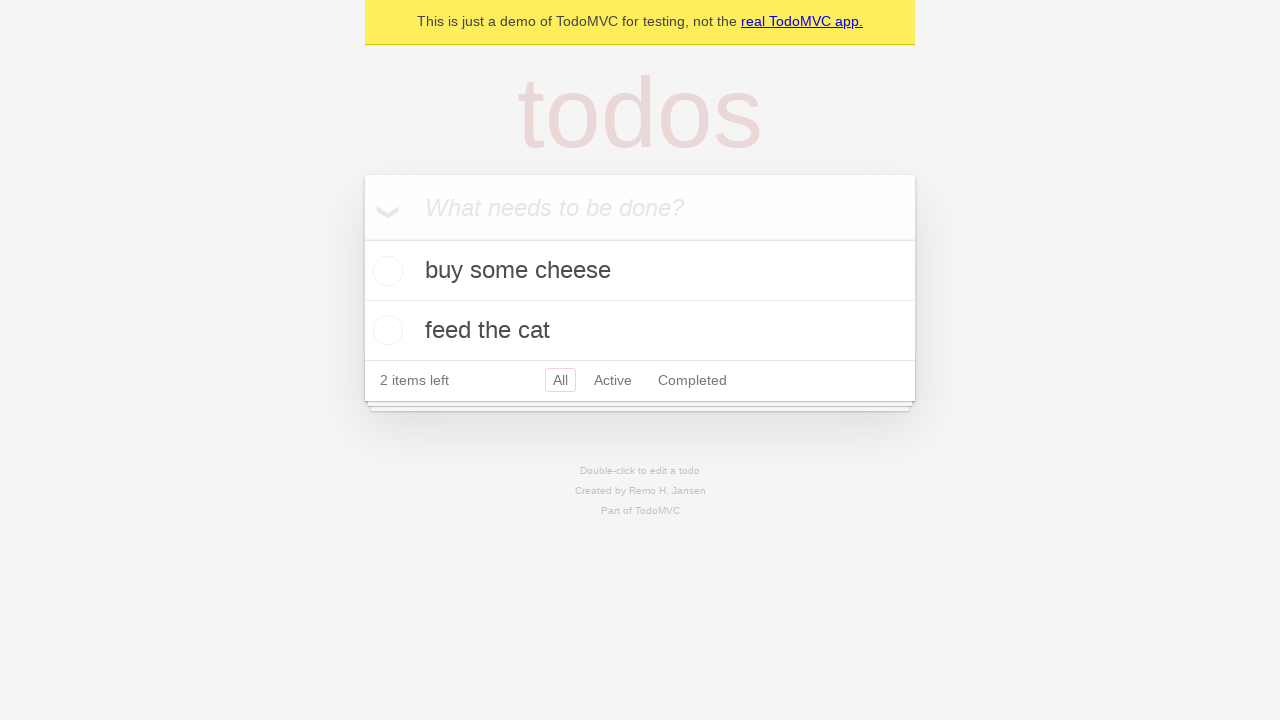

Filled new todo input with 'book a doctors appointment' on internal:attr=[placeholder="What needs to be done?"i]
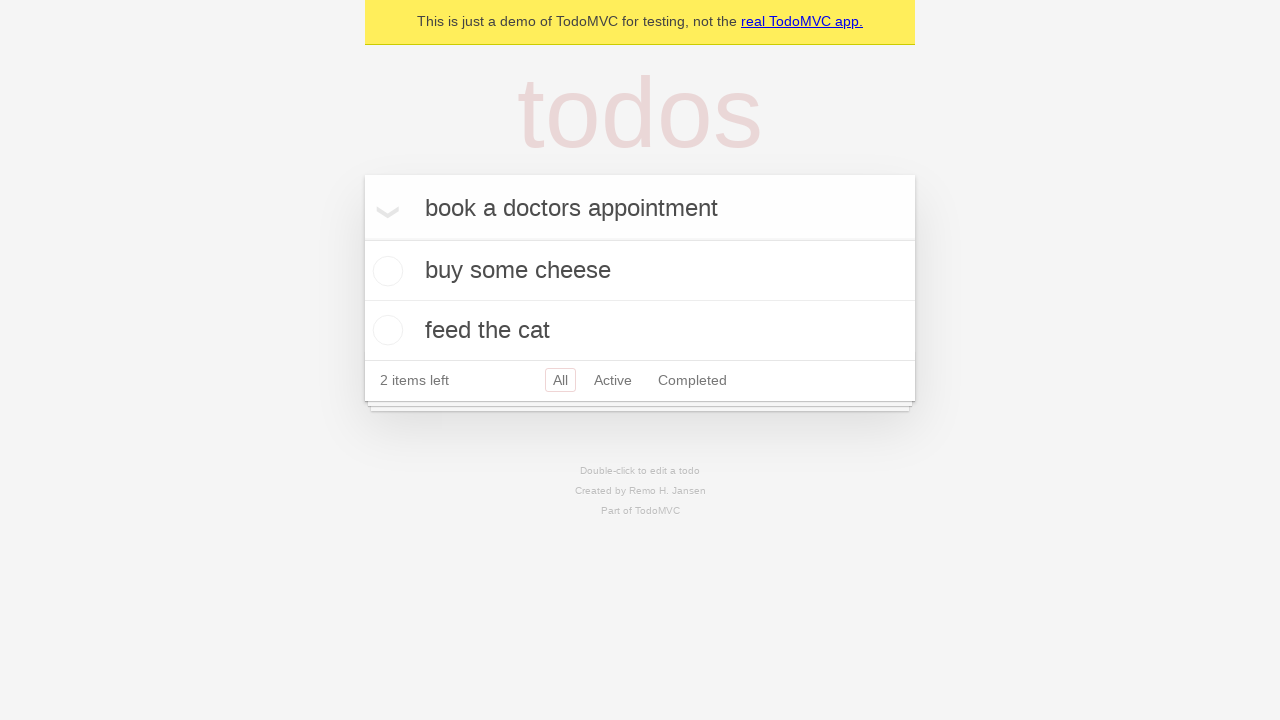

Pressed Enter to create todo 'book a doctors appointment' on internal:attr=[placeholder="What needs to be done?"i]
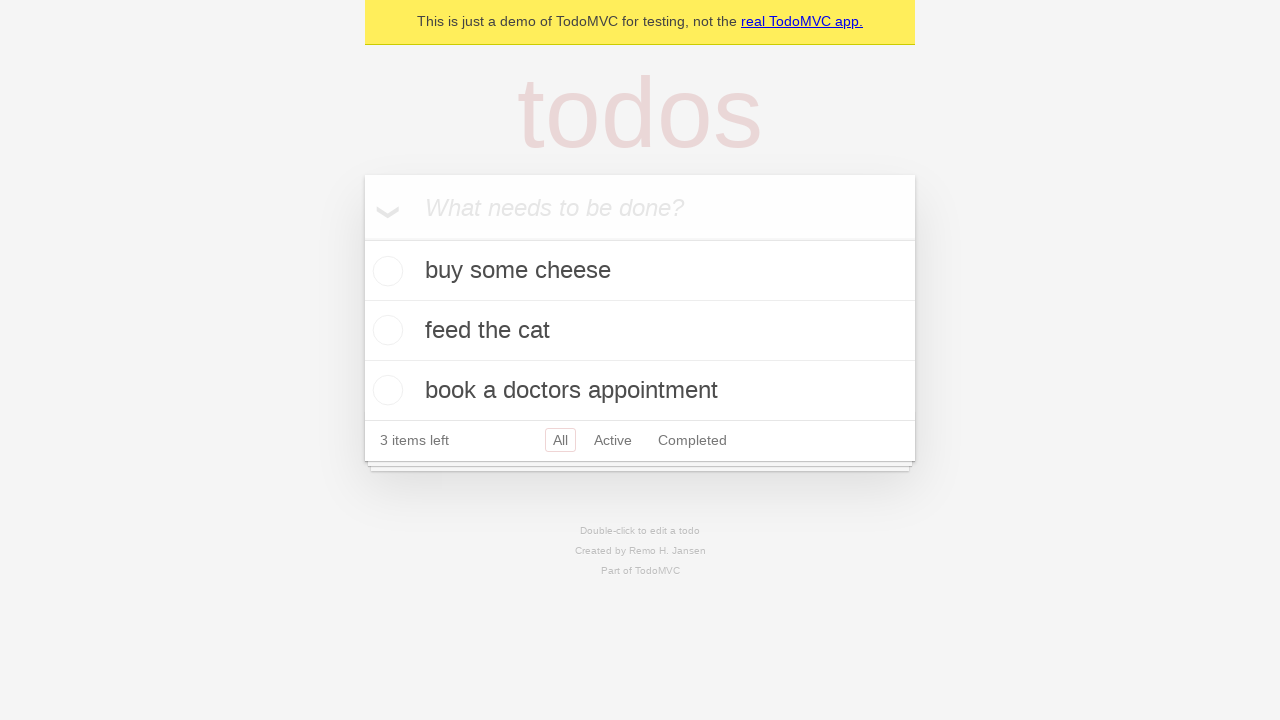

Waited for todo items to be created
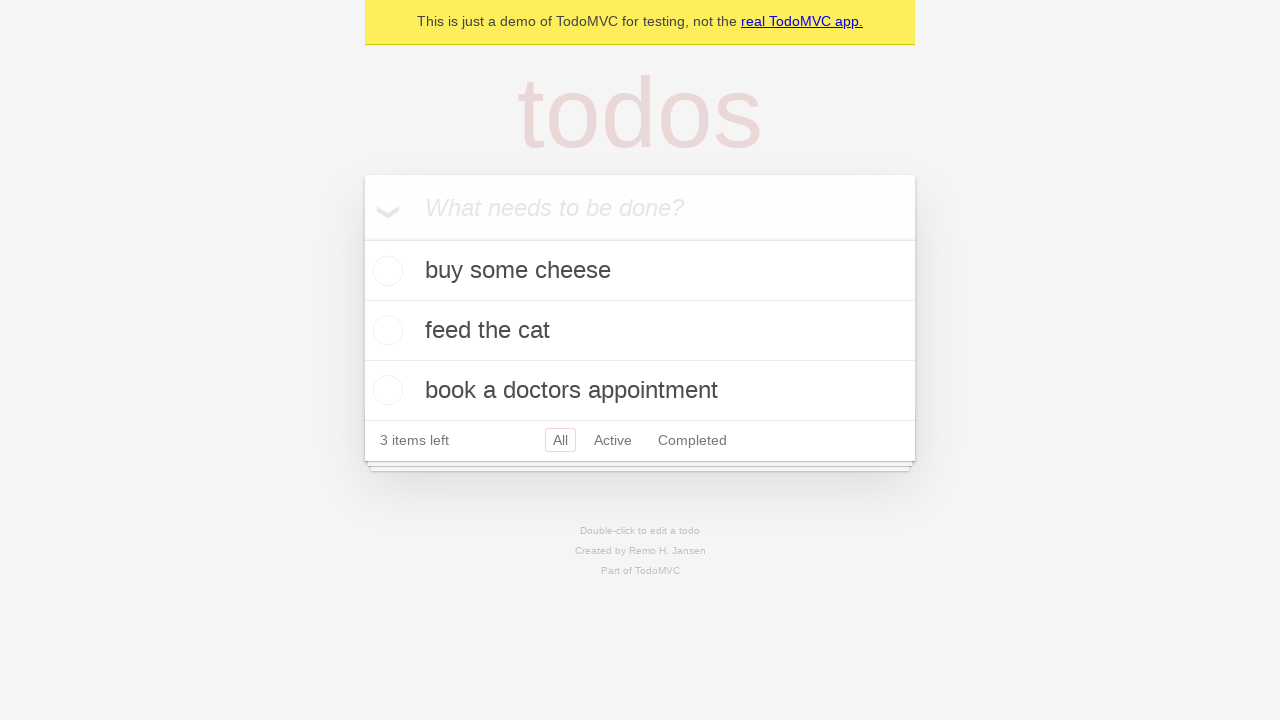

Checked the first todo item as completed at (385, 271) on .todo-list li .toggle >> nth=0
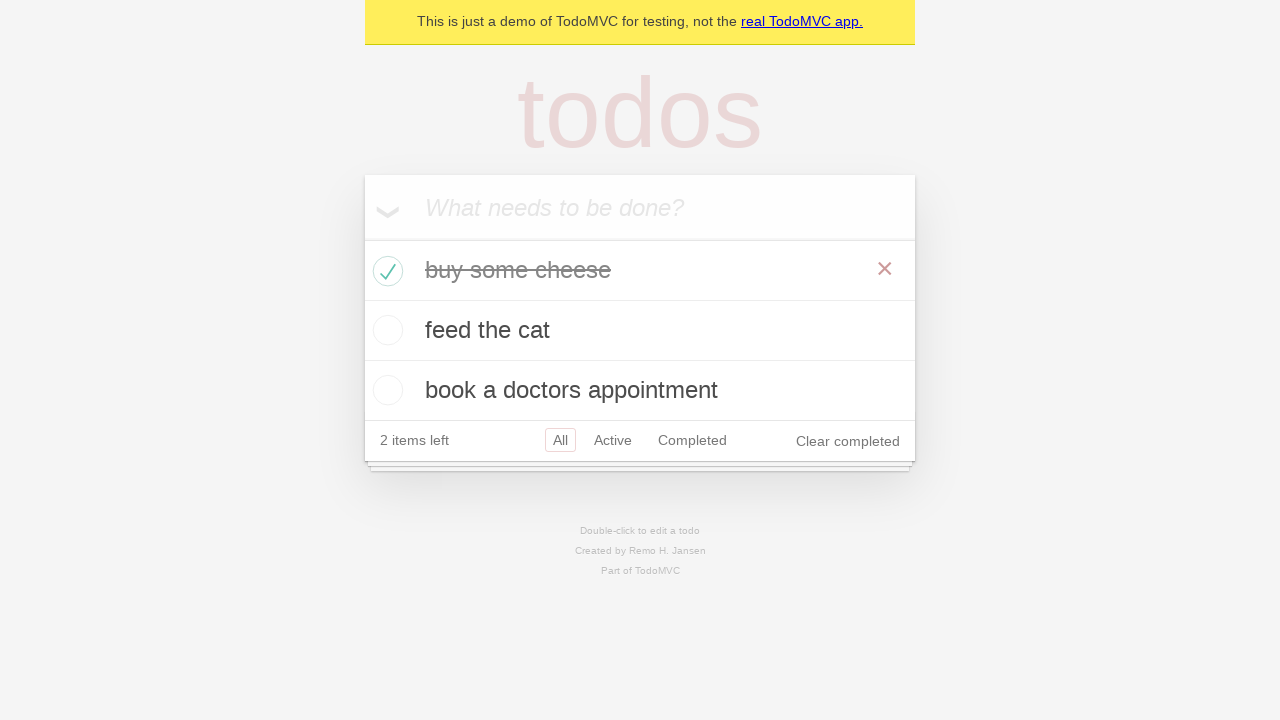

Clicked the 'Clear completed' button at (848, 441) on internal:role=button[name="Clear completed"i]
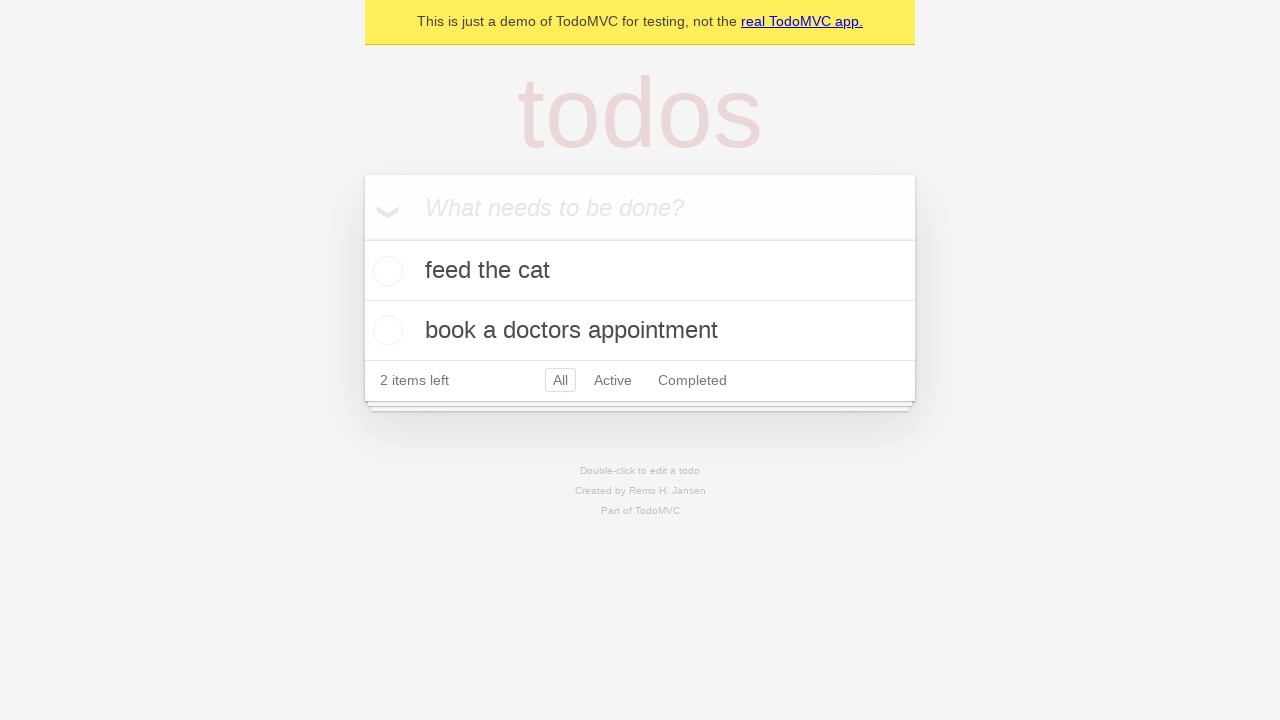

Verified that 'Clear completed' button is hidden when no items are completed
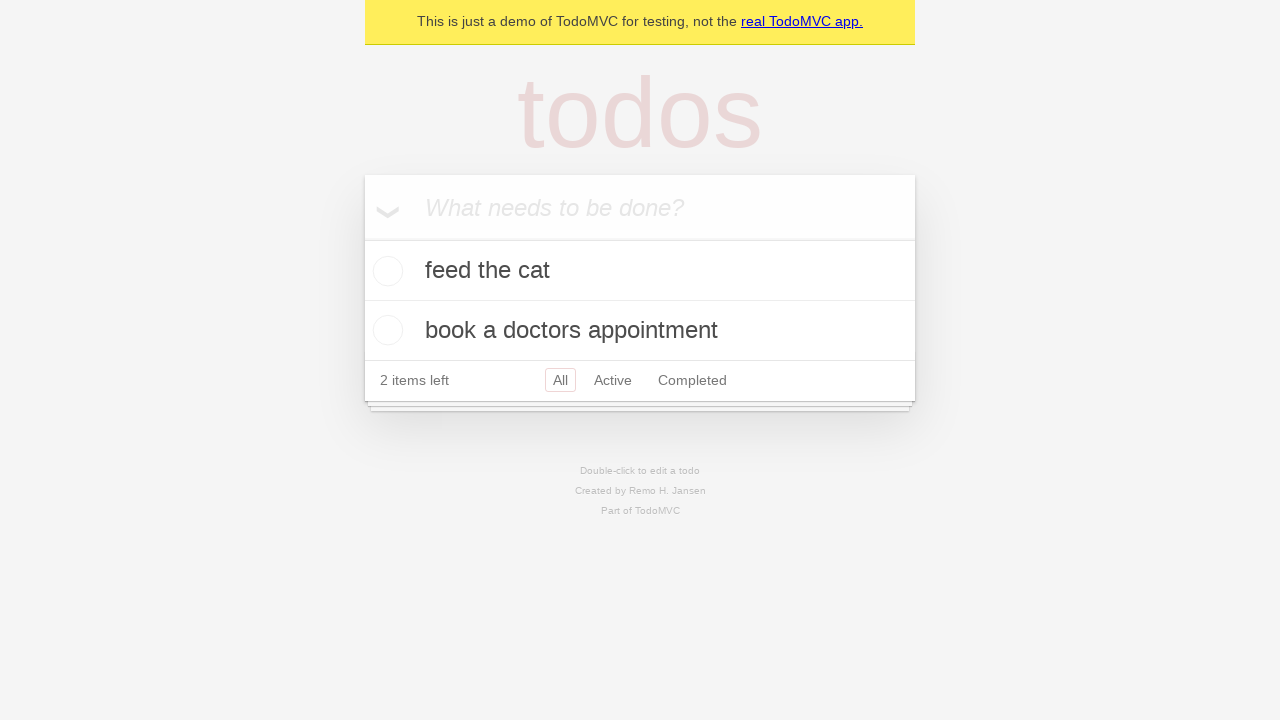

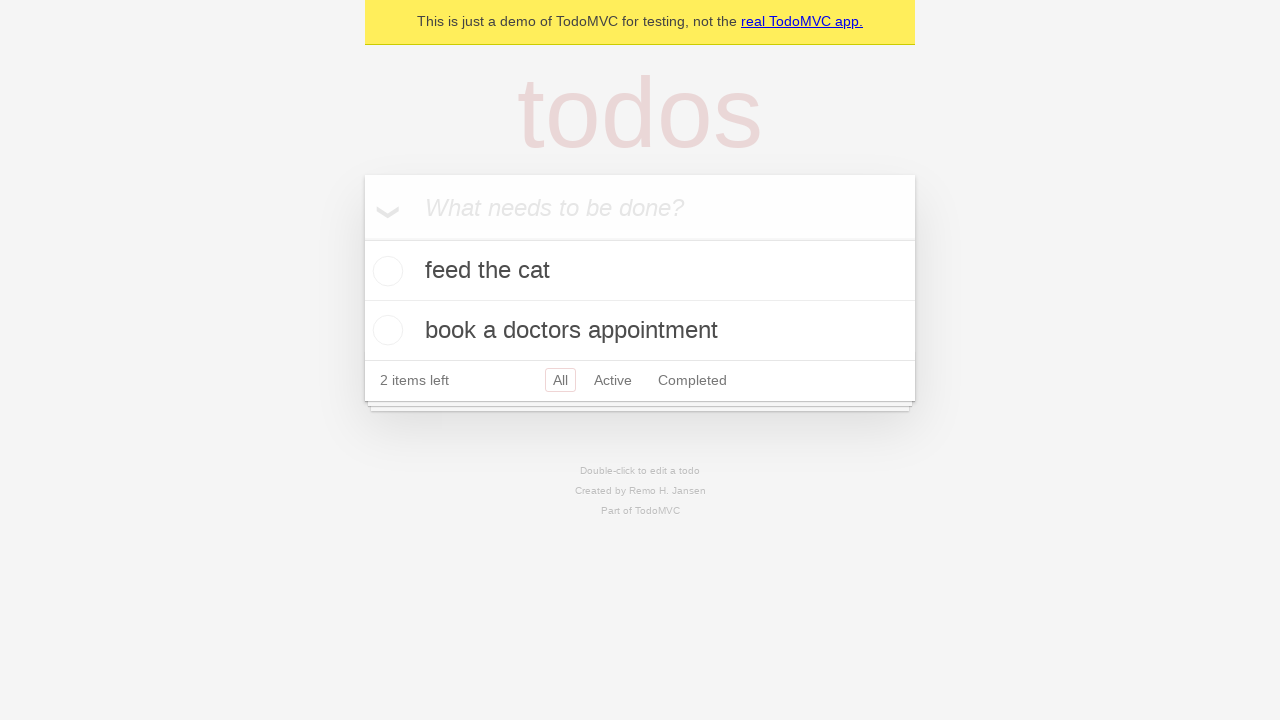